Tests pre-filled input field by clearing and entering new text

Starting URL: https://seleniumbase.io/demo_page

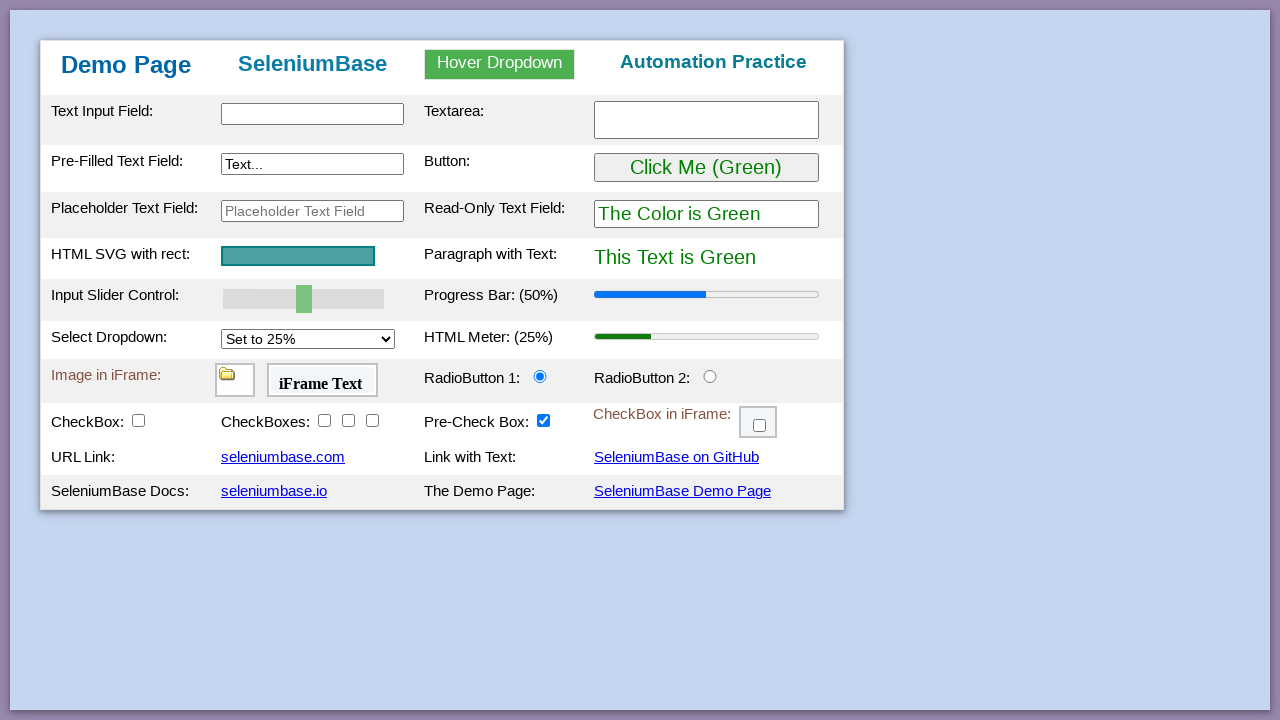

Cleared pre-filled text from input field #myTextInput2 on #myTextInput2
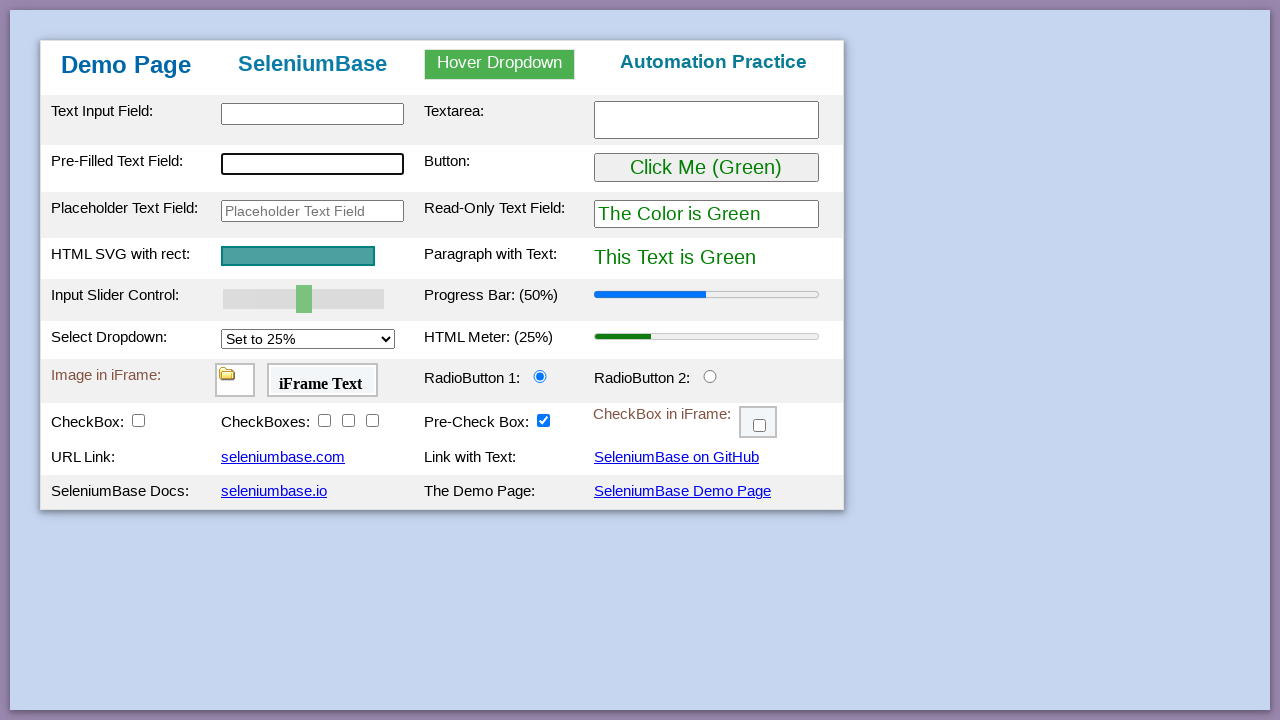

Entered 'Great Tester' into input field #myTextInput2 on #myTextInput2
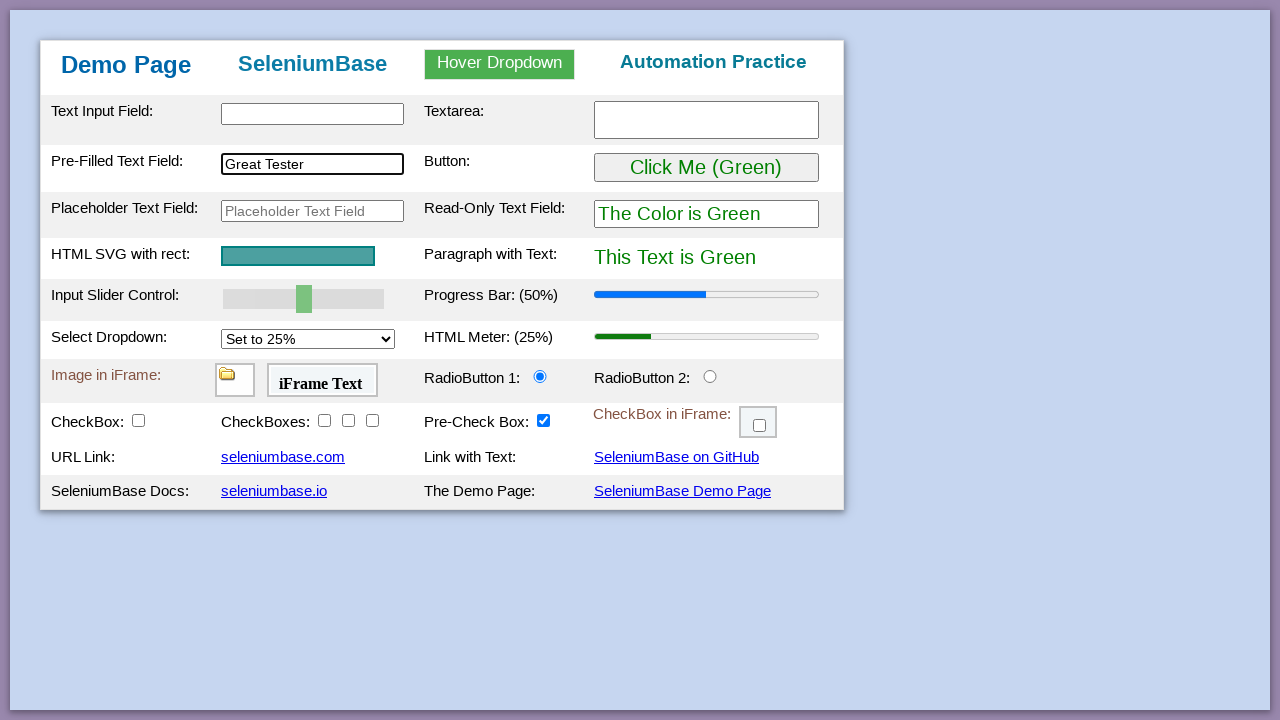

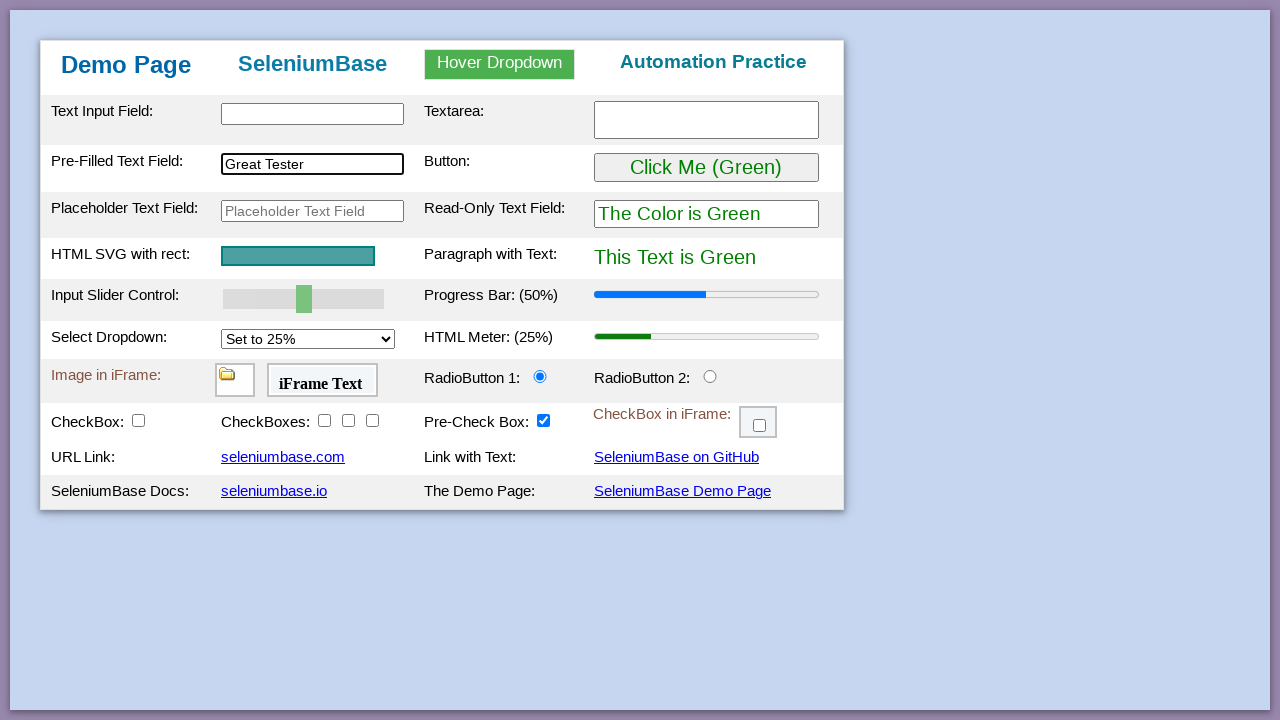